Tests editing a todo item by double-clicking to enter edit mode, changing the text, and pressing Enter

Starting URL: https://demo.playwright.dev/todomvc

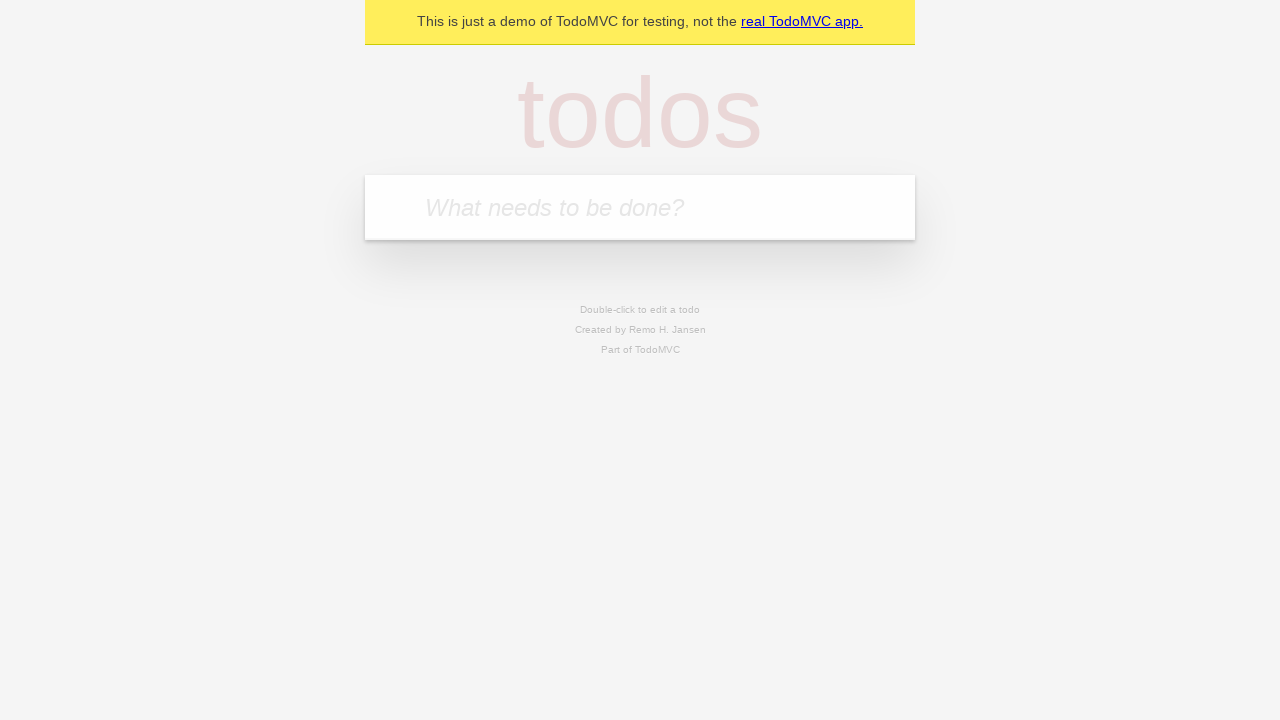

Filled todo input with 'buy some cheese' on internal:attr=[placeholder="What needs to be done?"i]
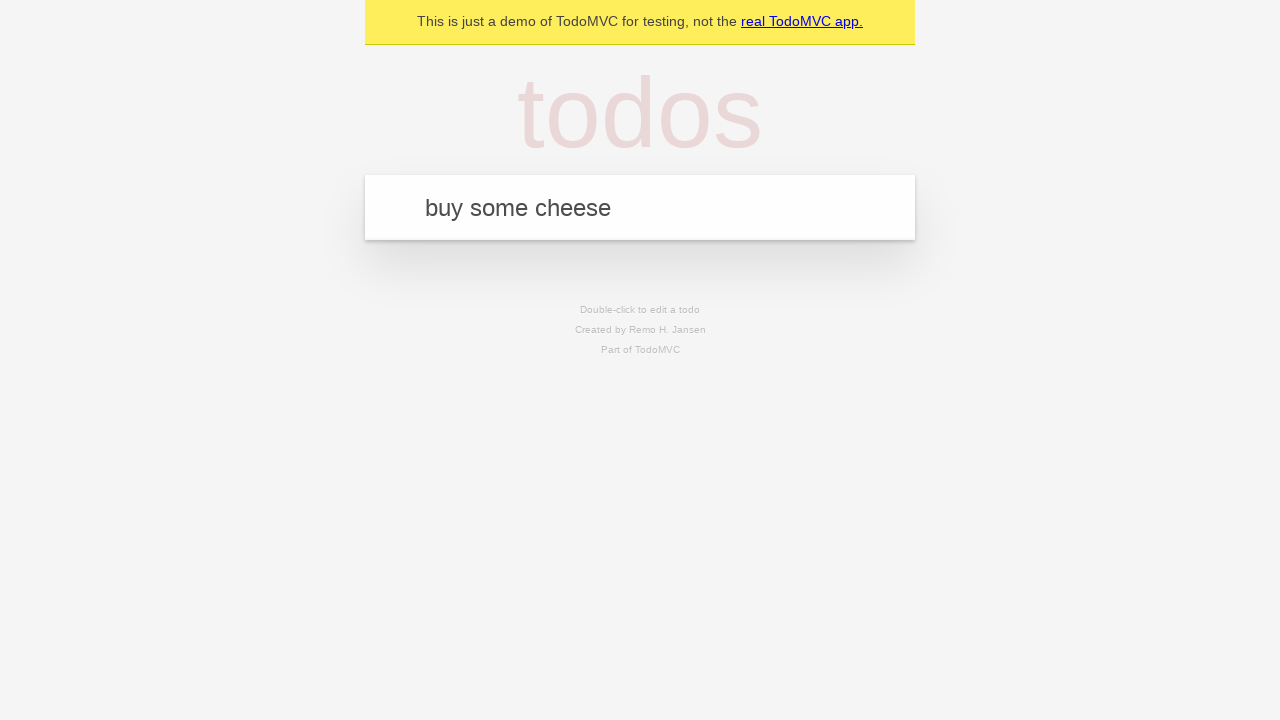

Pressed Enter to add first todo on internal:attr=[placeholder="What needs to be done?"i]
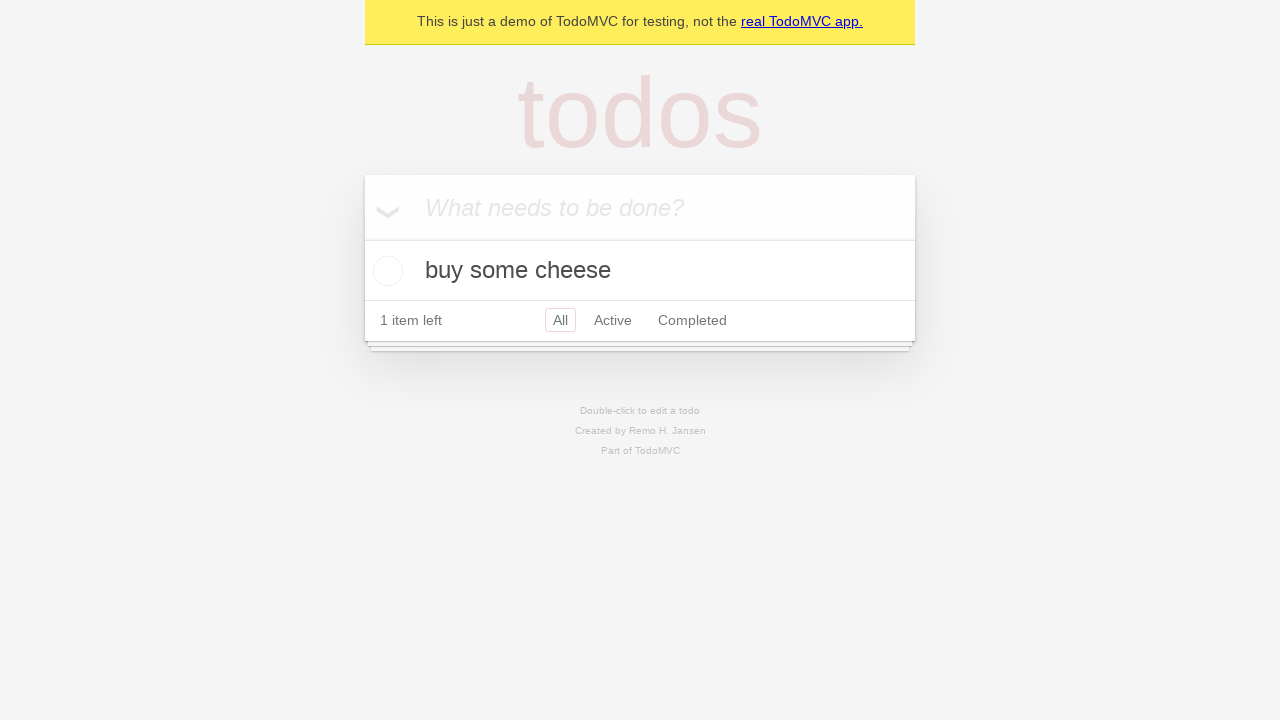

Filled todo input with 'feed the cat' on internal:attr=[placeholder="What needs to be done?"i]
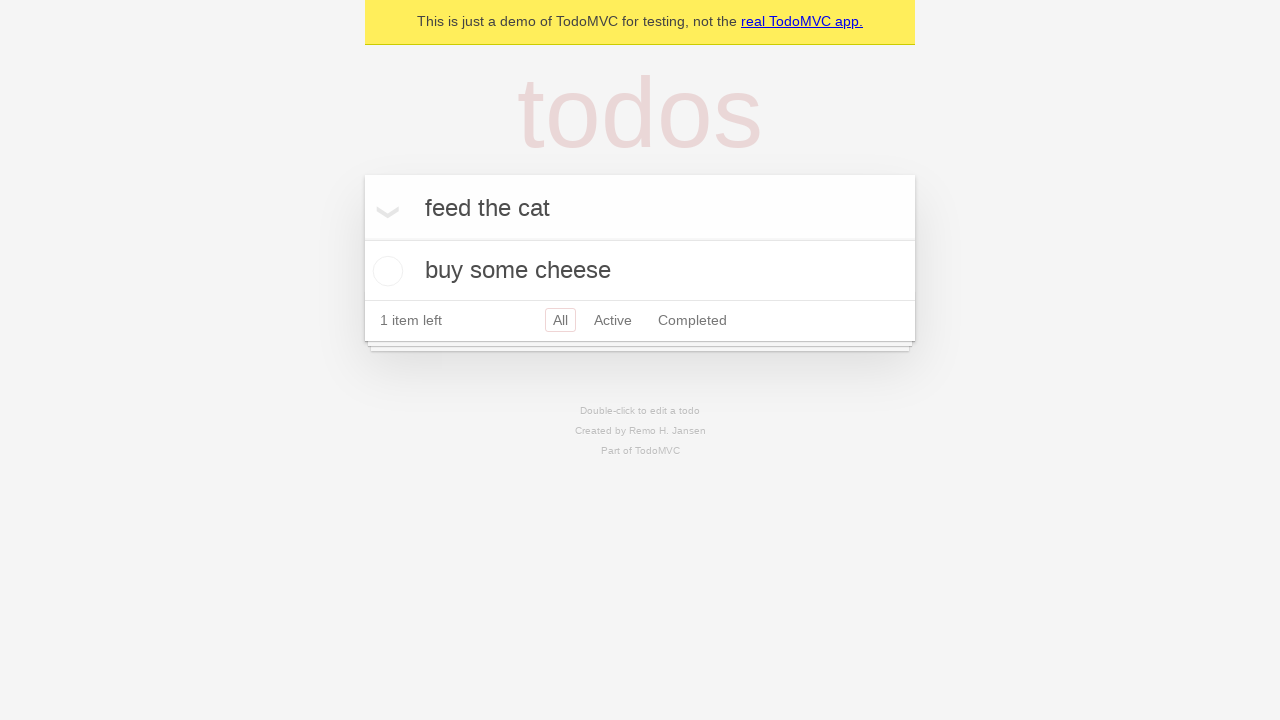

Pressed Enter to add second todo on internal:attr=[placeholder="What needs to be done?"i]
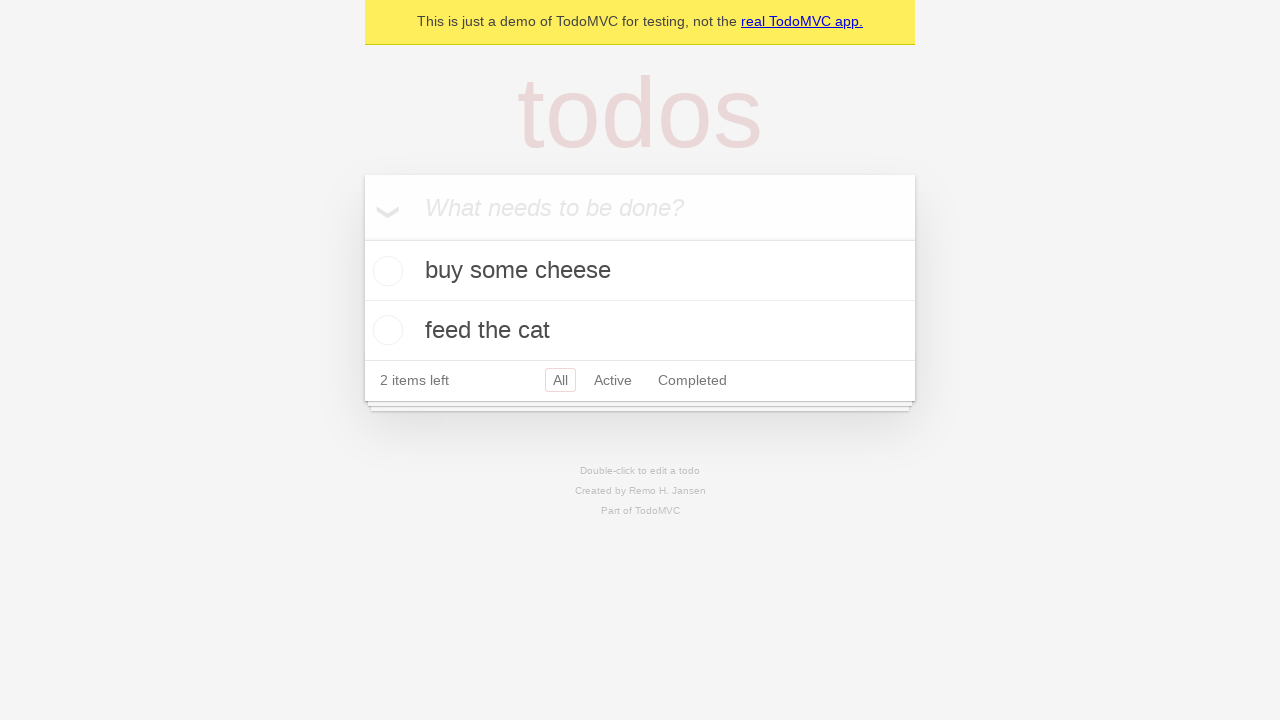

Filled todo input with 'book a doctors appointment' on internal:attr=[placeholder="What needs to be done?"i]
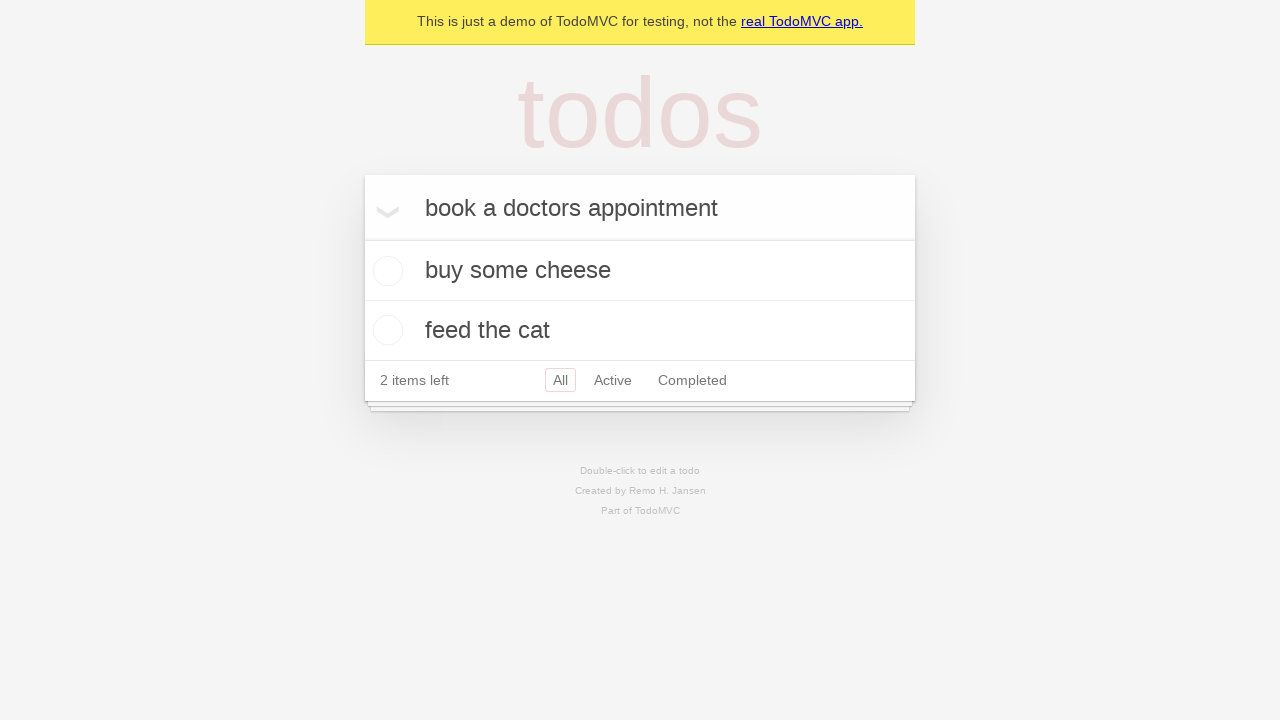

Pressed Enter to add third todo on internal:attr=[placeholder="What needs to be done?"i]
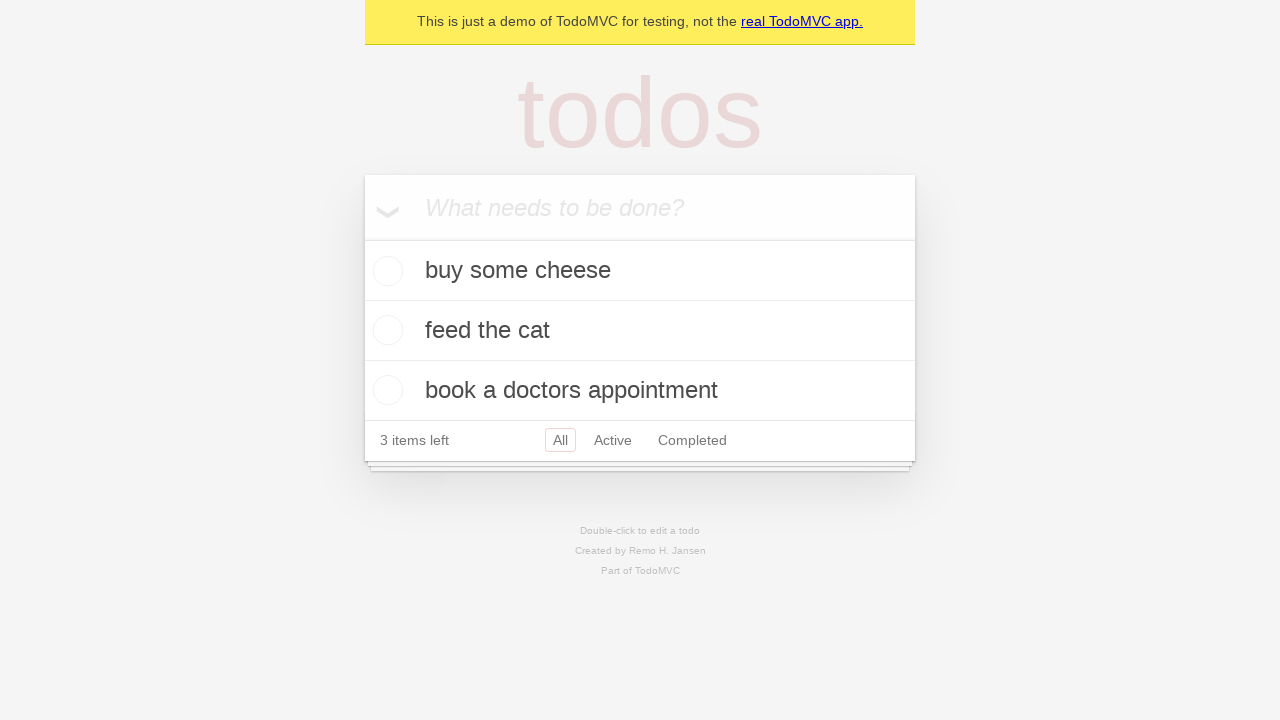

Double-clicked second todo item to enter edit mode at (640, 331) on internal:testid=[data-testid="todo-item"s] >> nth=1
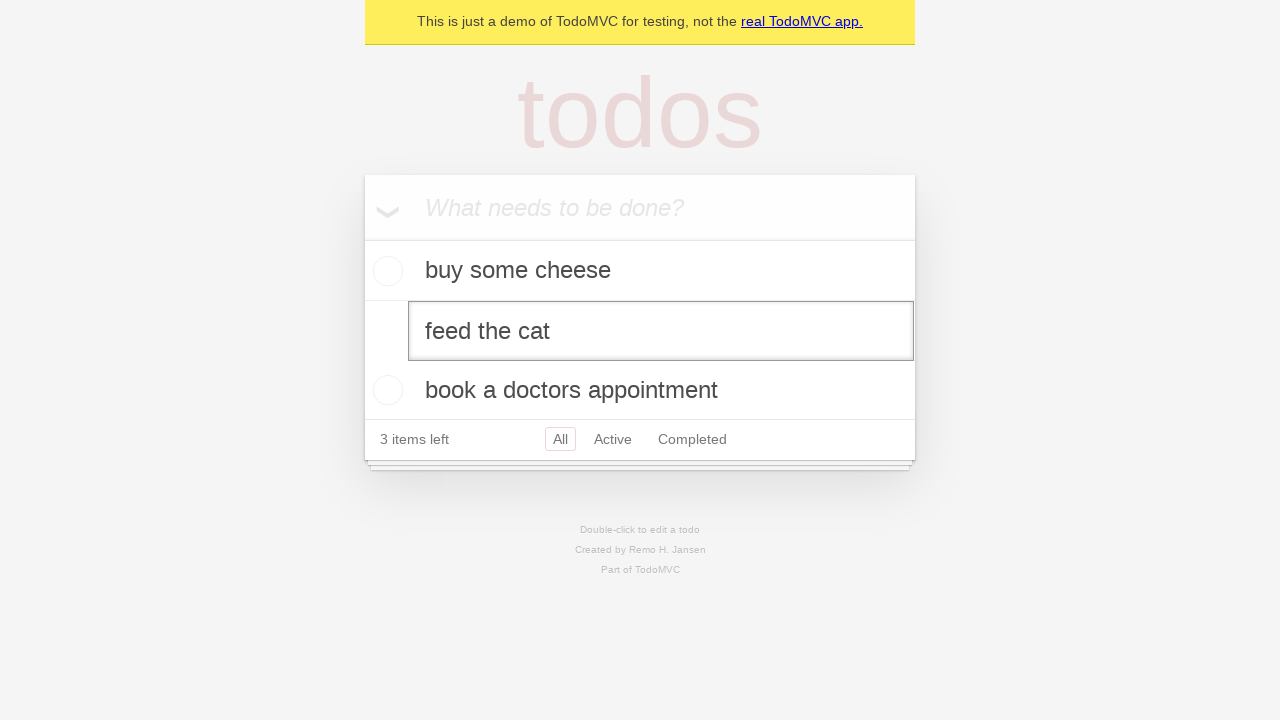

Changed todo text to 'buy some sausages' on internal:testid=[data-testid="todo-item"s] >> nth=1 >> internal:role=textbox[nam
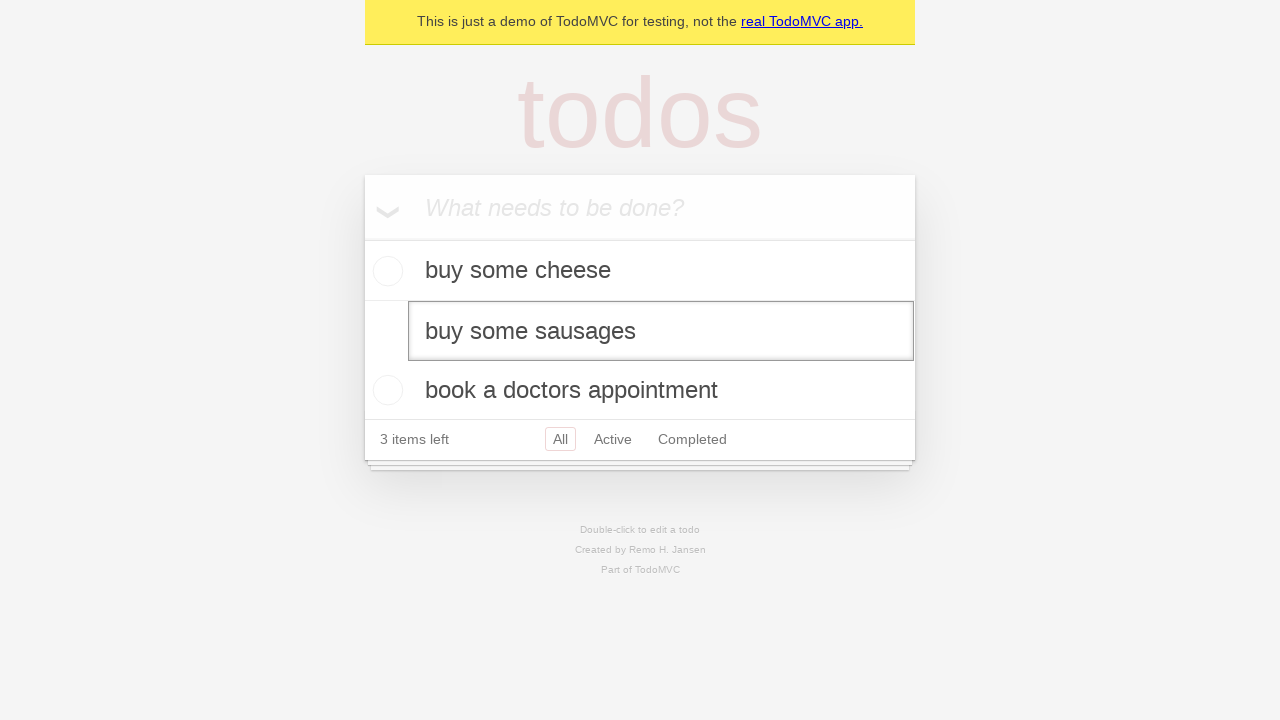

Pressed Enter to save edited todo on internal:testid=[data-testid="todo-item"s] >> nth=1 >> internal:role=textbox[nam
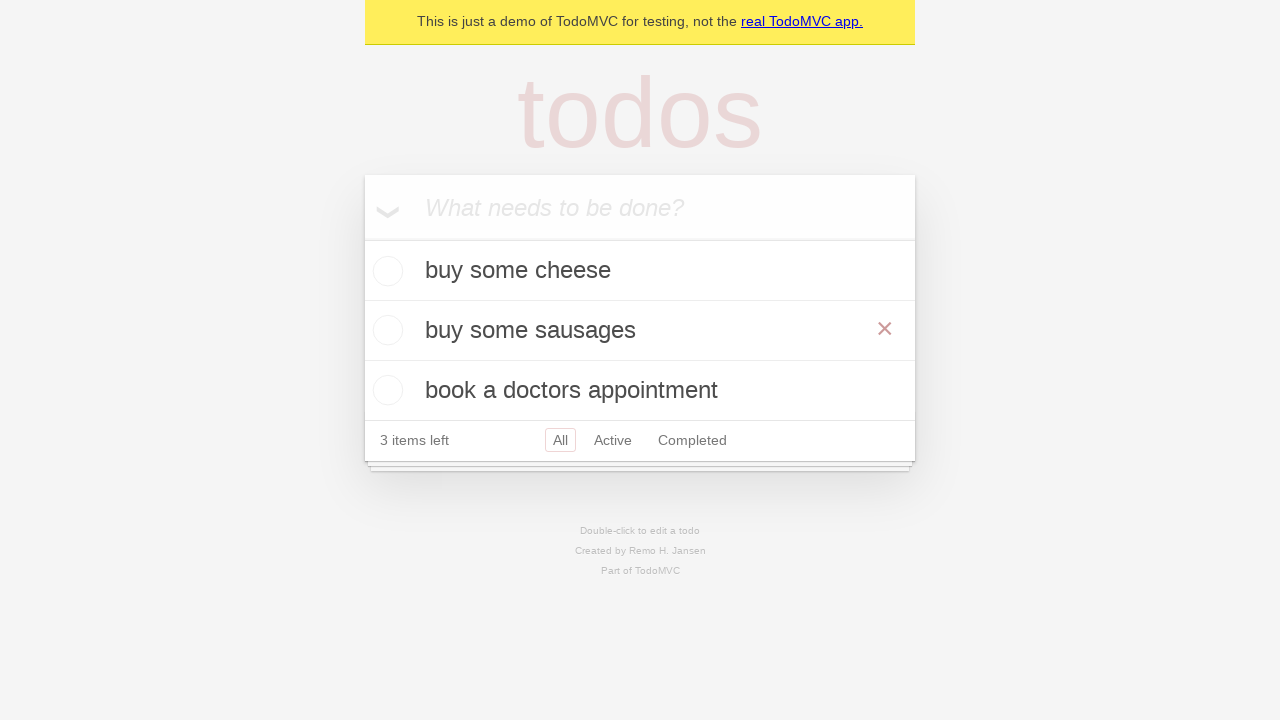

Waited for todo title element to appear, confirming edit was saved
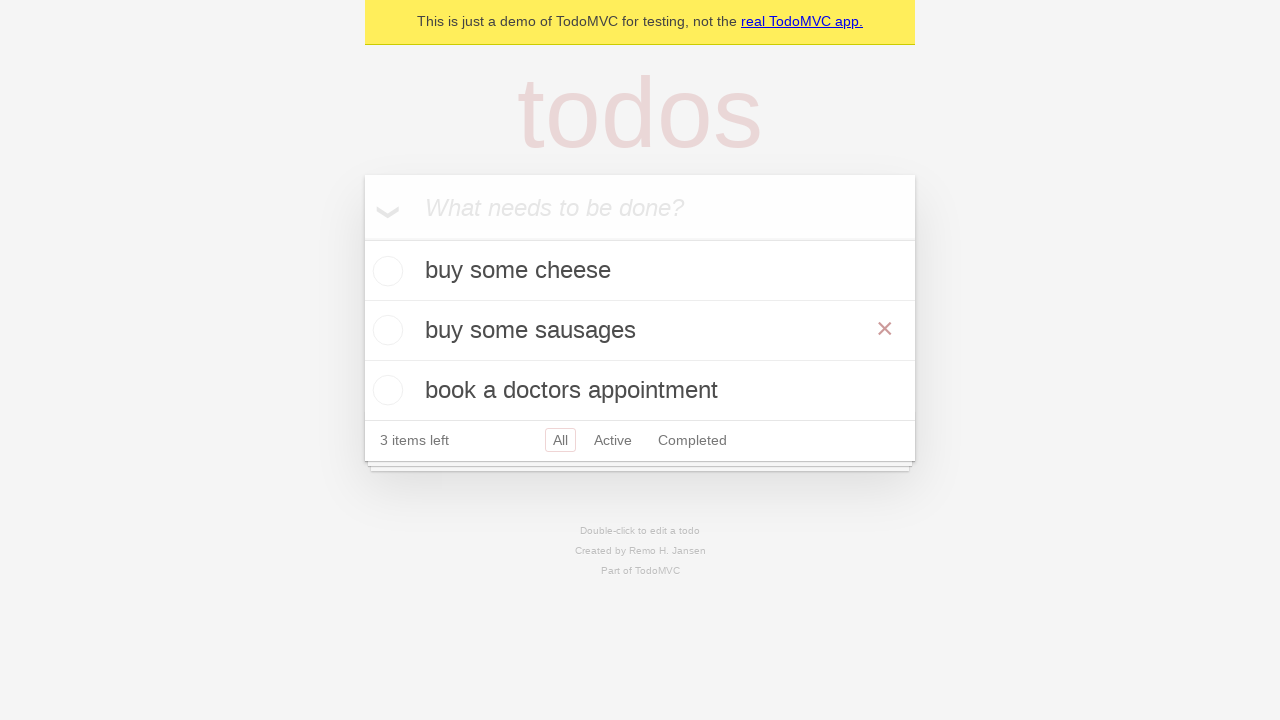

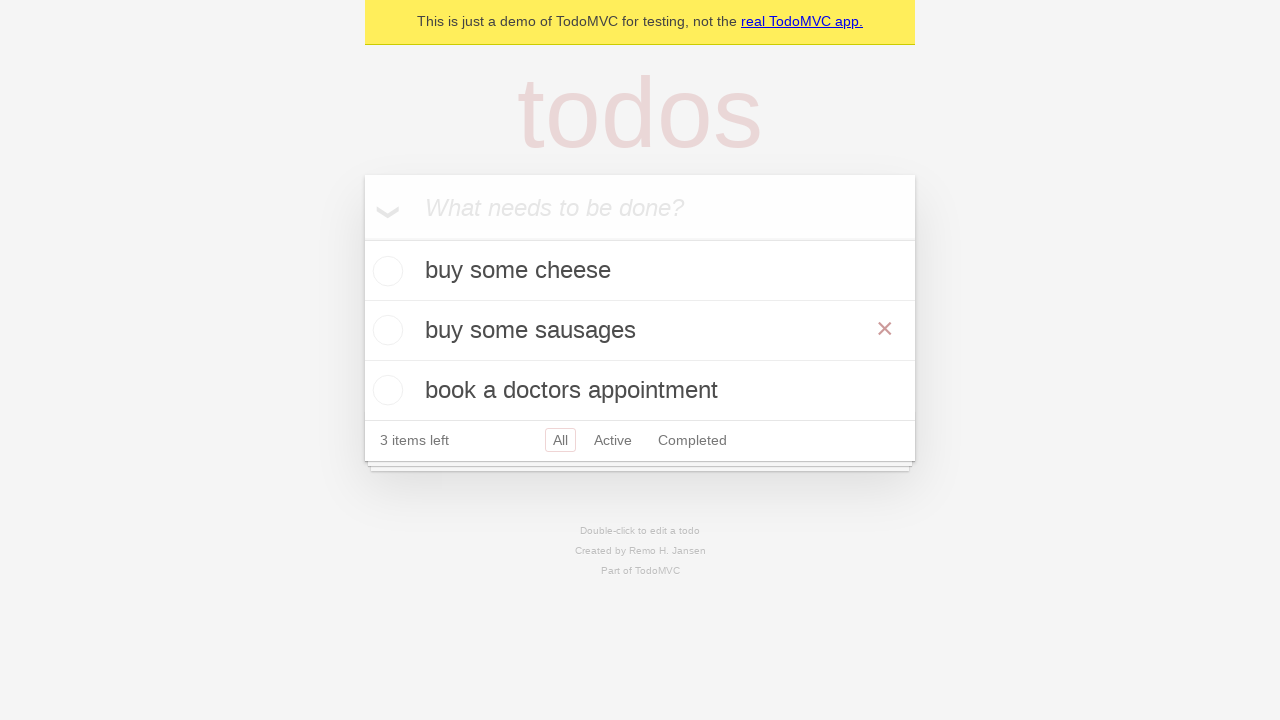